Tests adding a single todo item by typing text in the input field and pressing Enter, then verifying the item appears in the list

Starting URL: https://todolist.james.am/#/

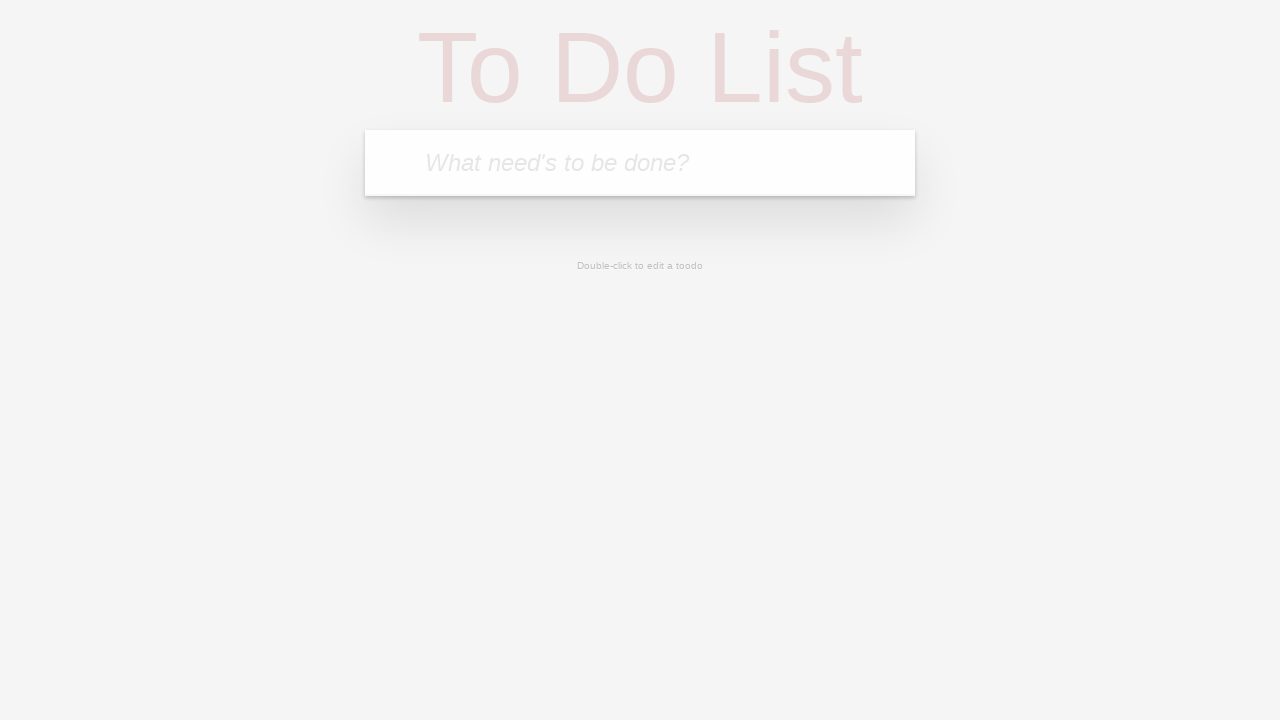

Waited for page to load with networkidle state
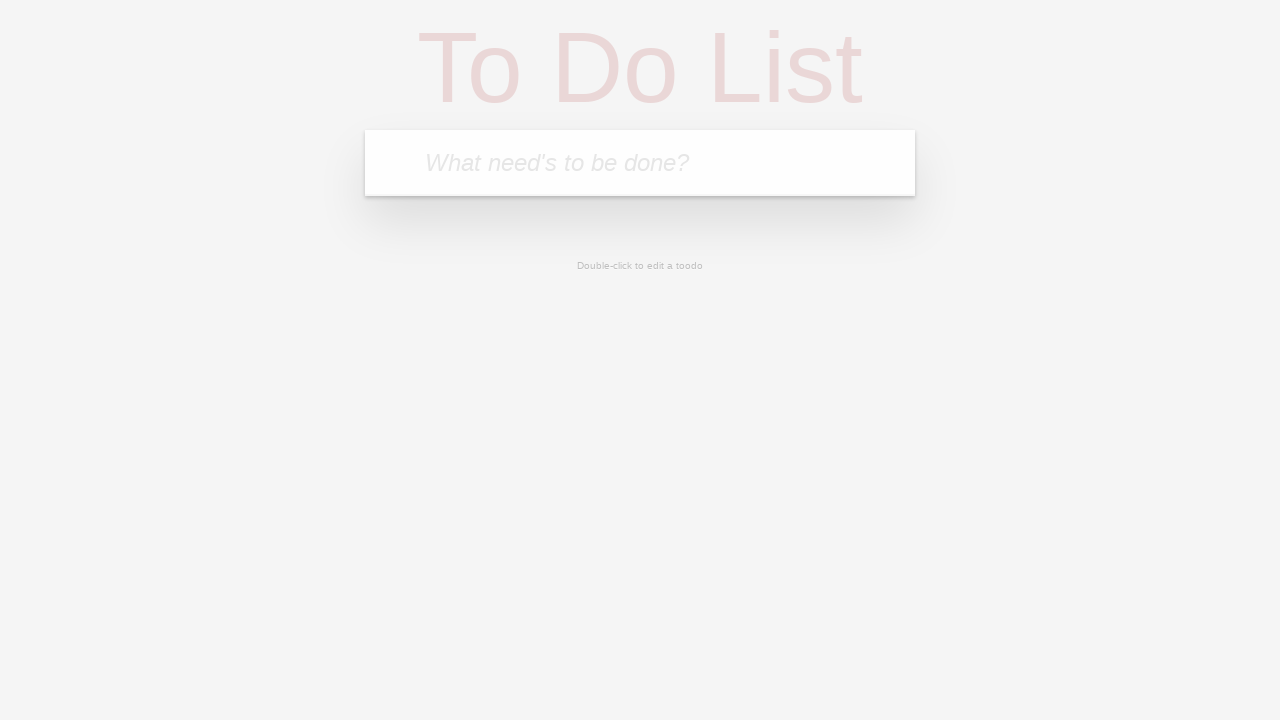

Located the todo input field
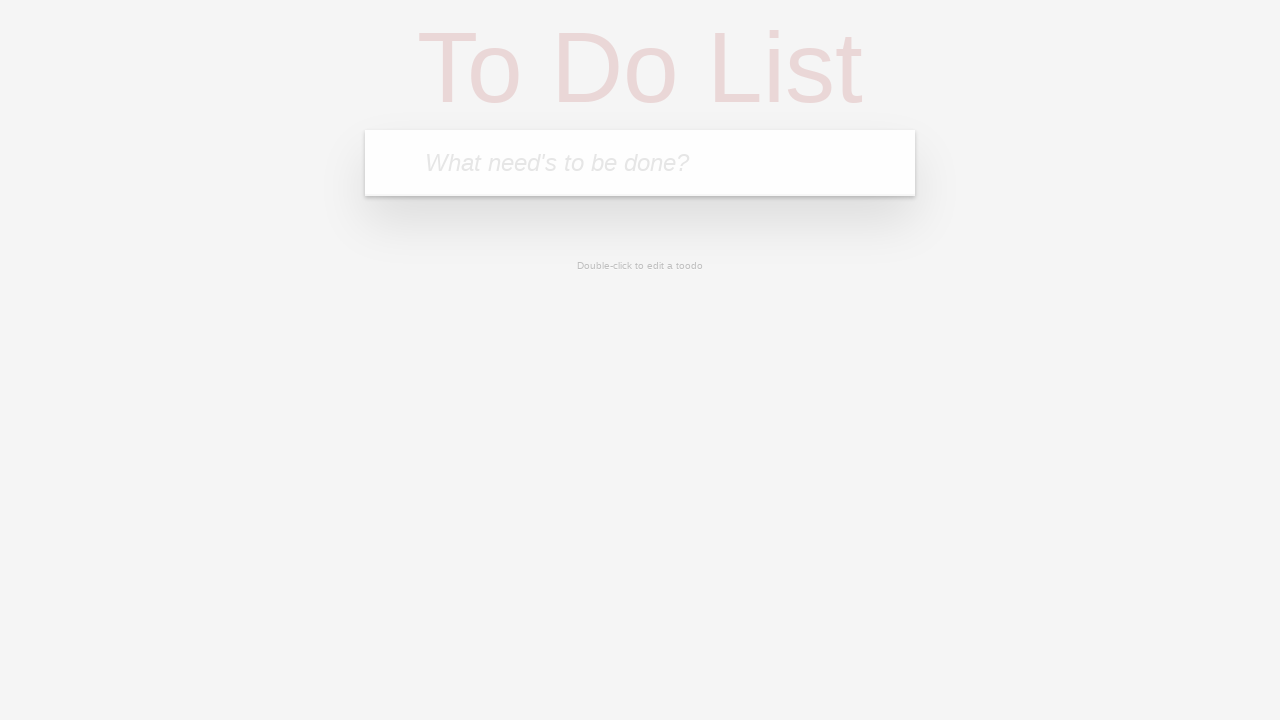

Filled input field with 'Hi!' on xpath=//html/body/ng-view/section/header/form/input
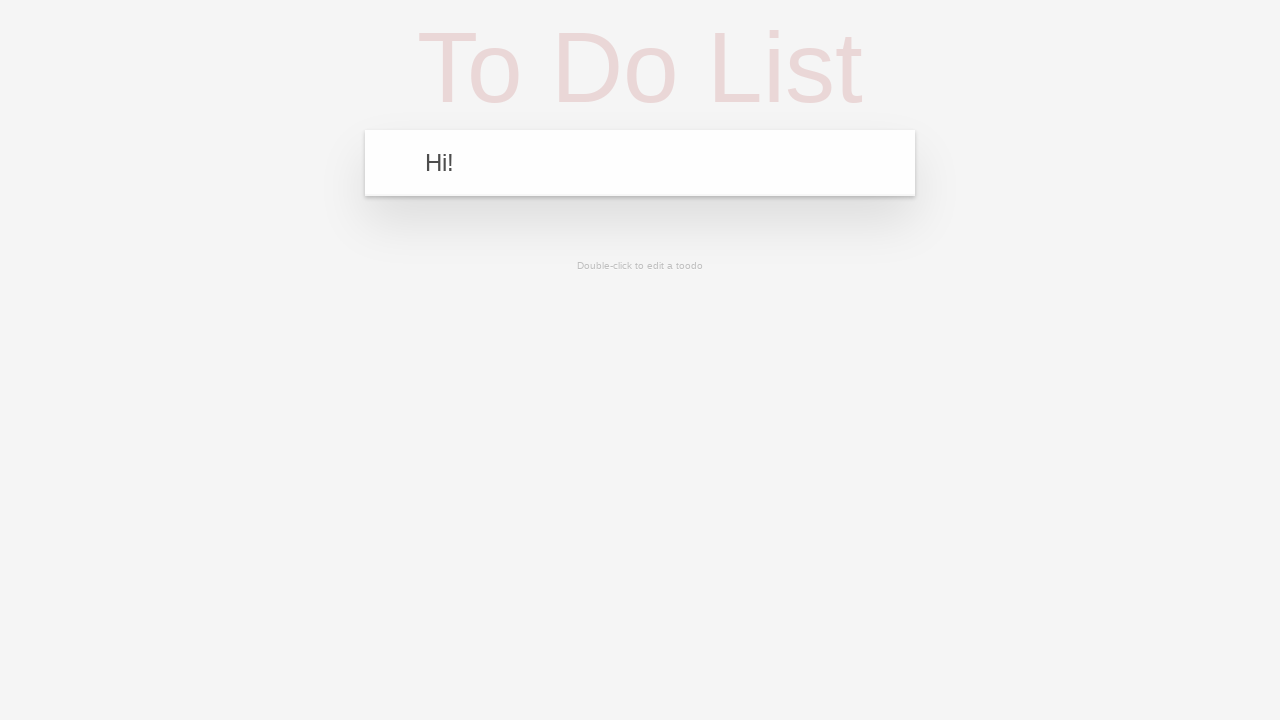

Pressed Enter to submit the todo item on xpath=//html/body/ng-view/section/header/form/input
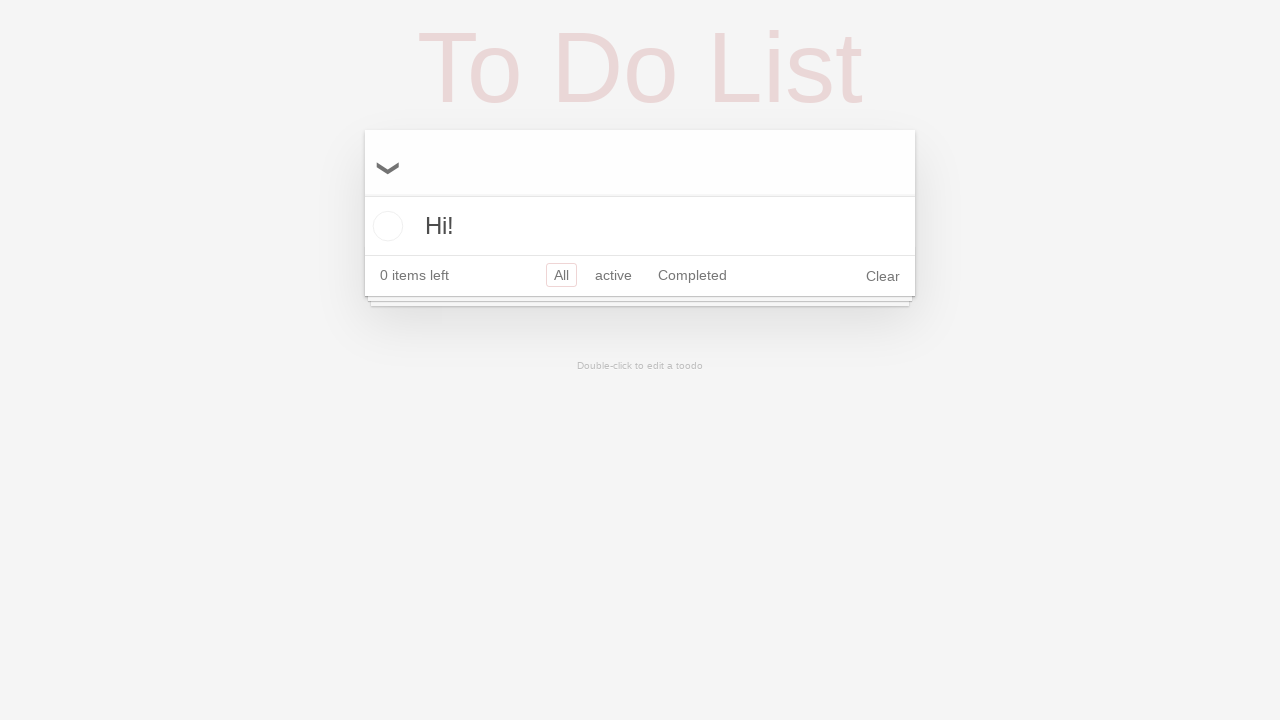

Located the first todo item in the list
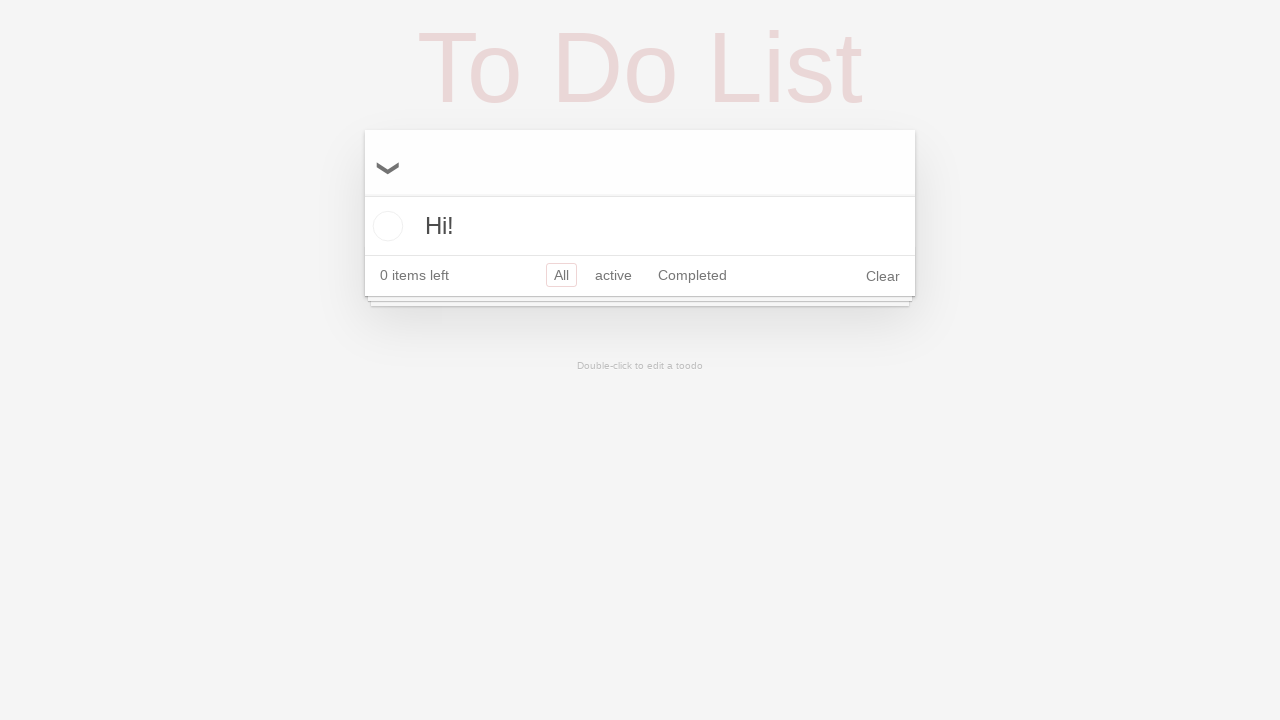

Waited for the todo item to become visible
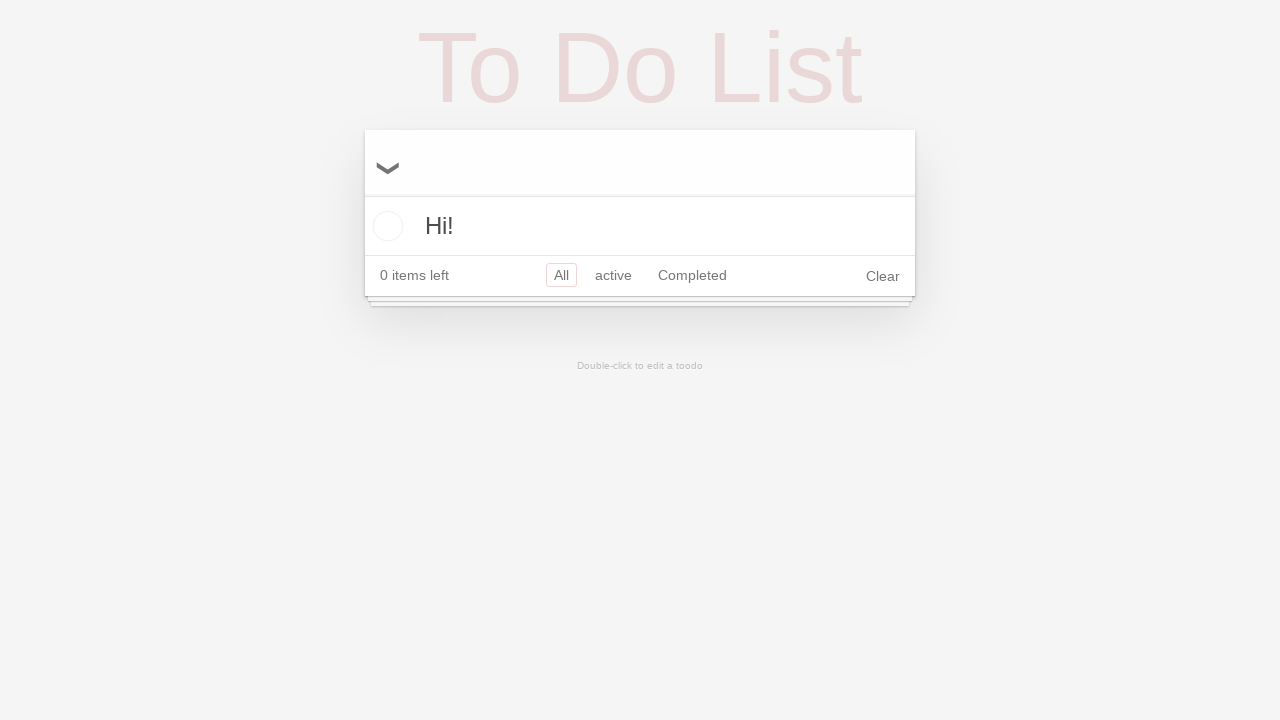

Verified that the todo item text is 'Hi!'
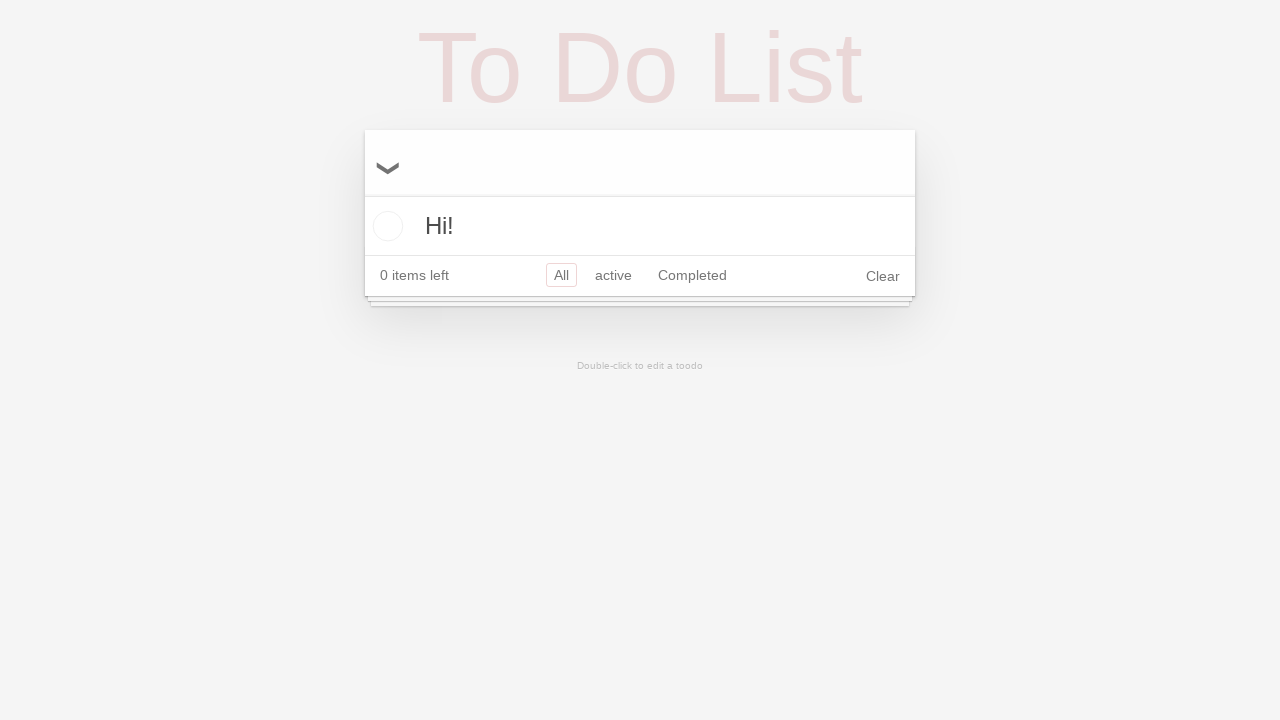

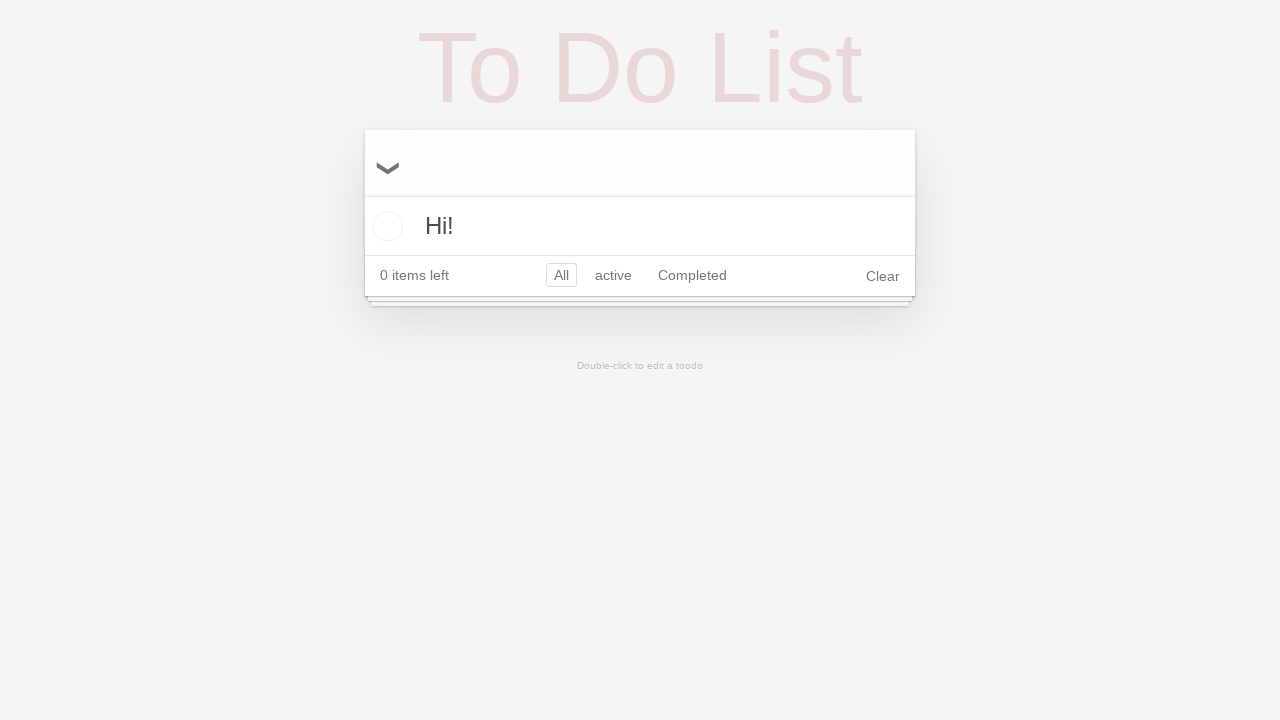